Tests the surgeon search functionality on the Brazilian Society of Plastic Surgery website by entering a doctor's name, submitting the search, and clicking on the first result's full profile link.

Starting URL: https://www.cirurgiaplastica.org.br/encontre-um-cirurgiao/#busca-cirurgiao

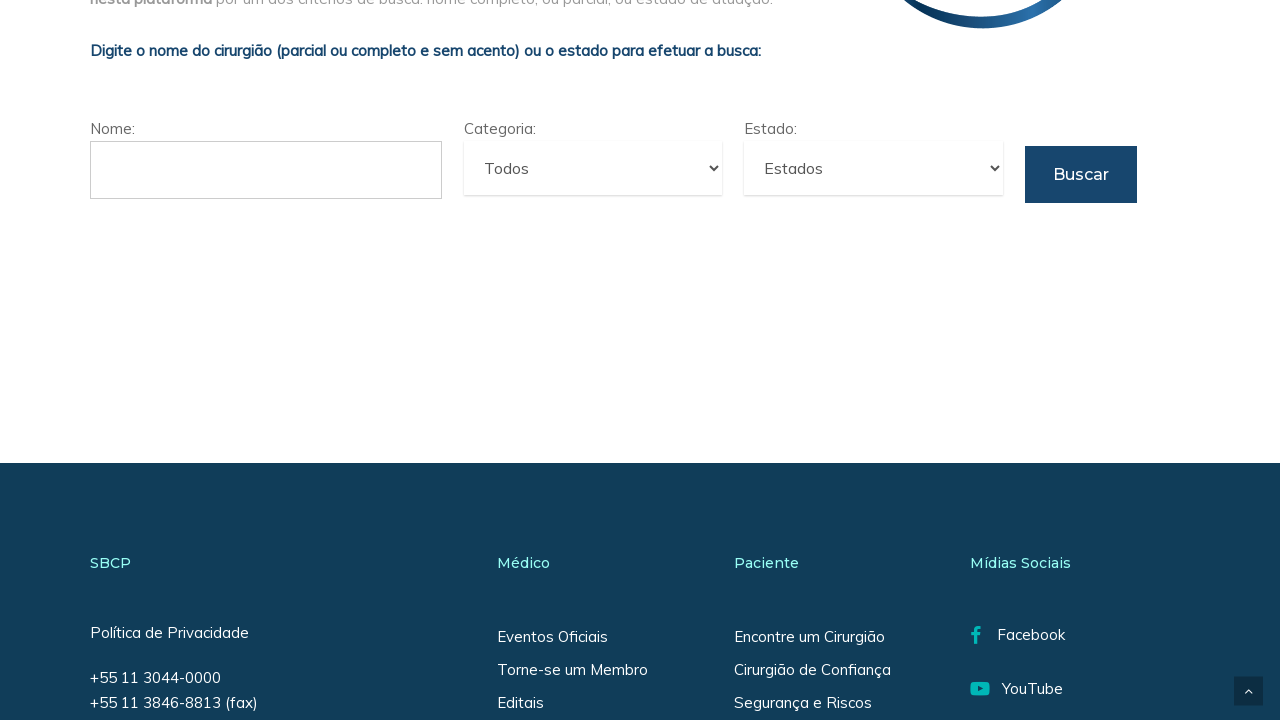

Located surgeon name input field (input#cirurgiao_nome)
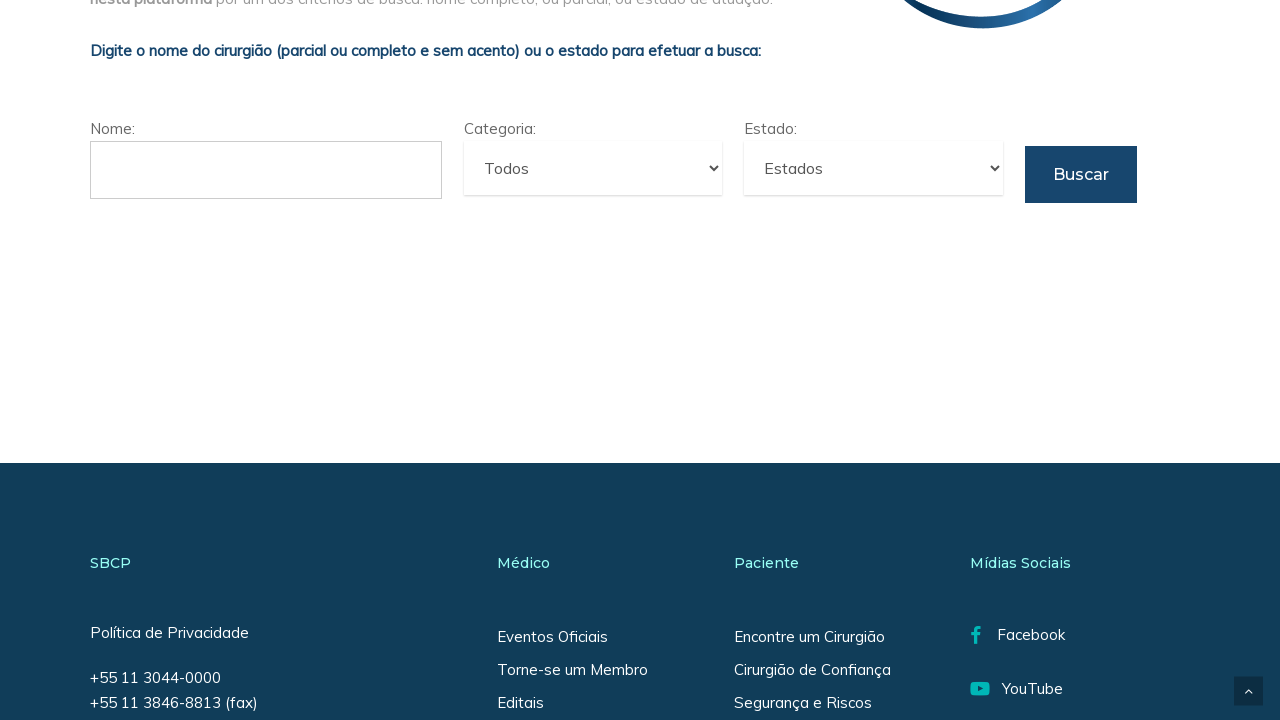

Filled surgeon name search field with 'Carlos Silva' on input#cirurgiao_nome
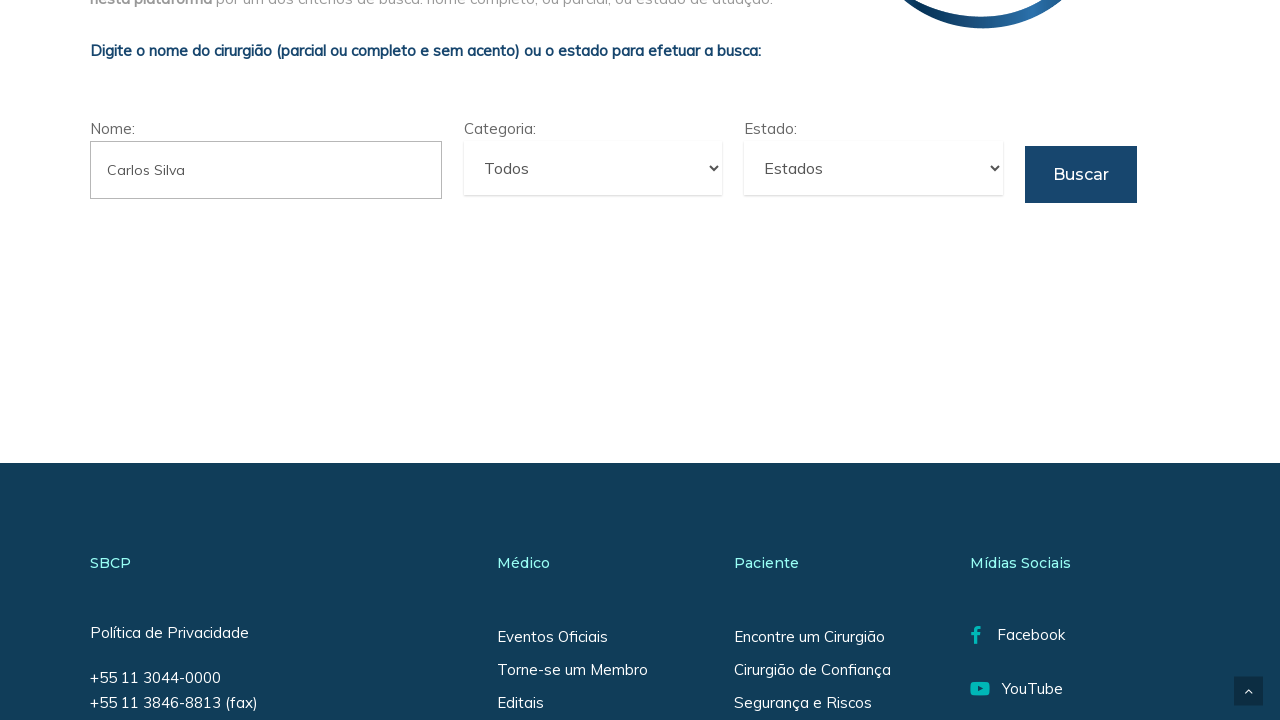

Located search button (input#cirurgiao_submit)
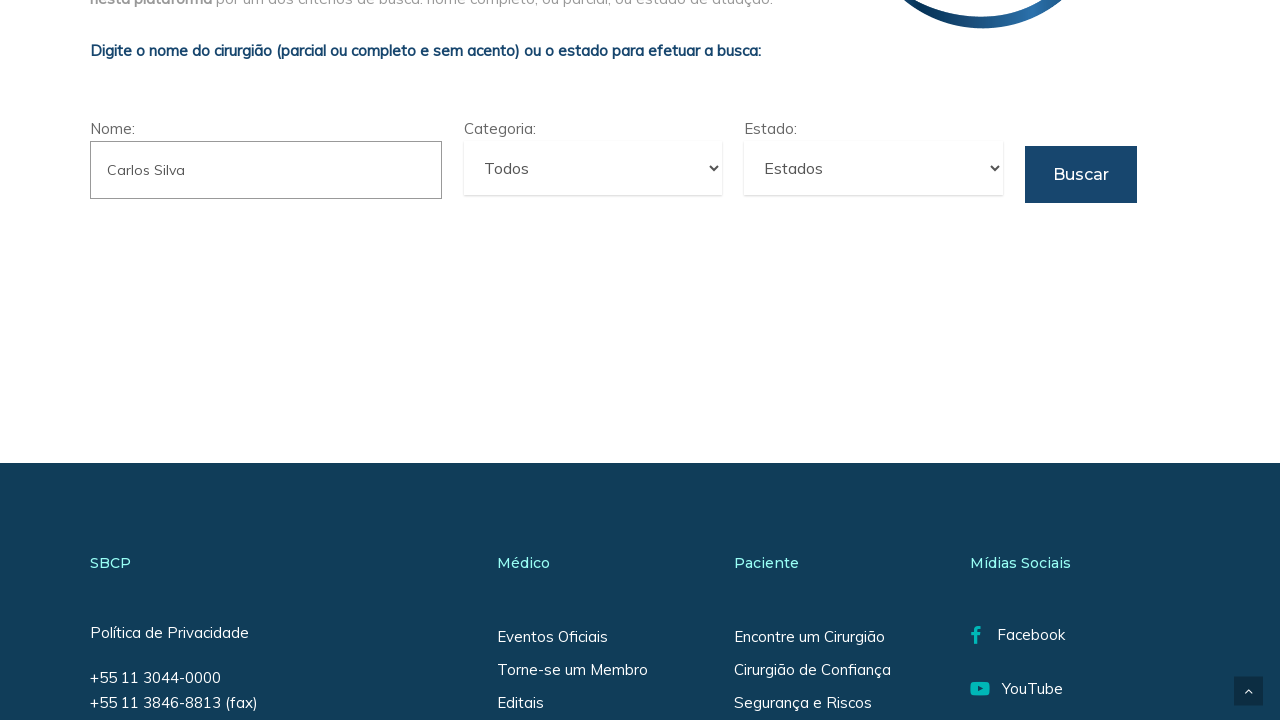

Clicked search button to submit surgeon search at (1081, 174) on input#cirurgiao_submit
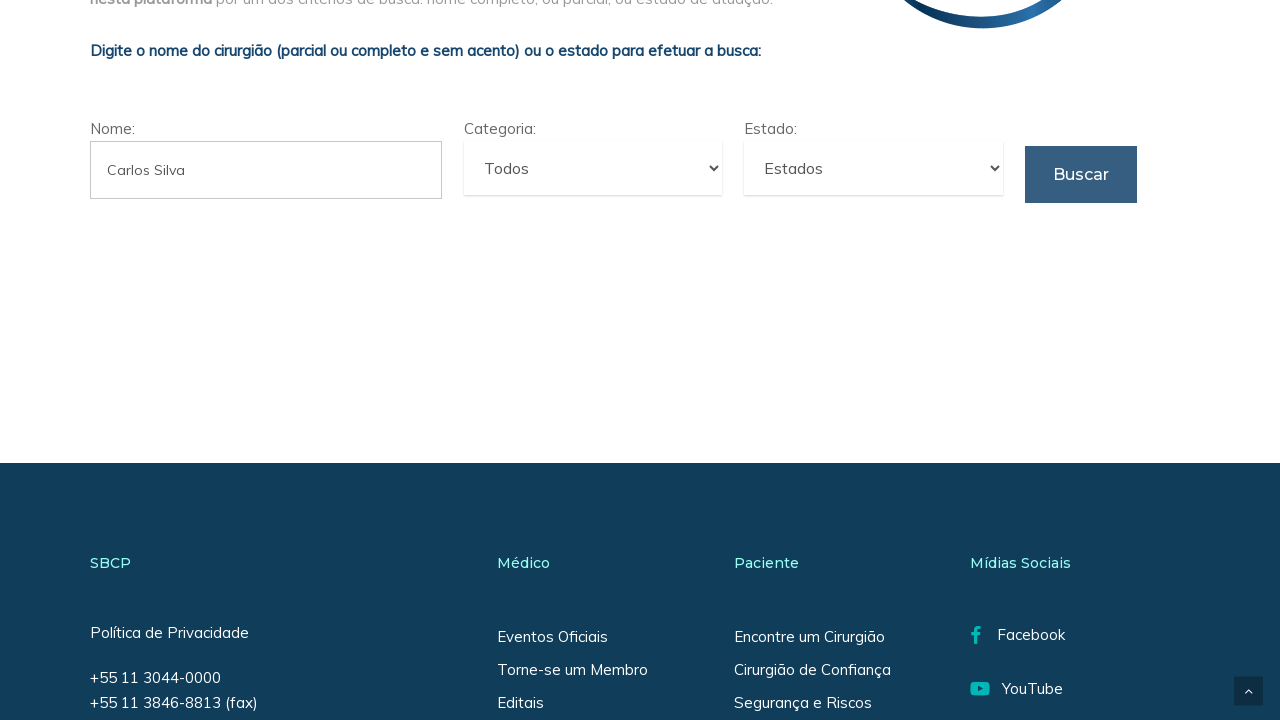

Search results loaded on page
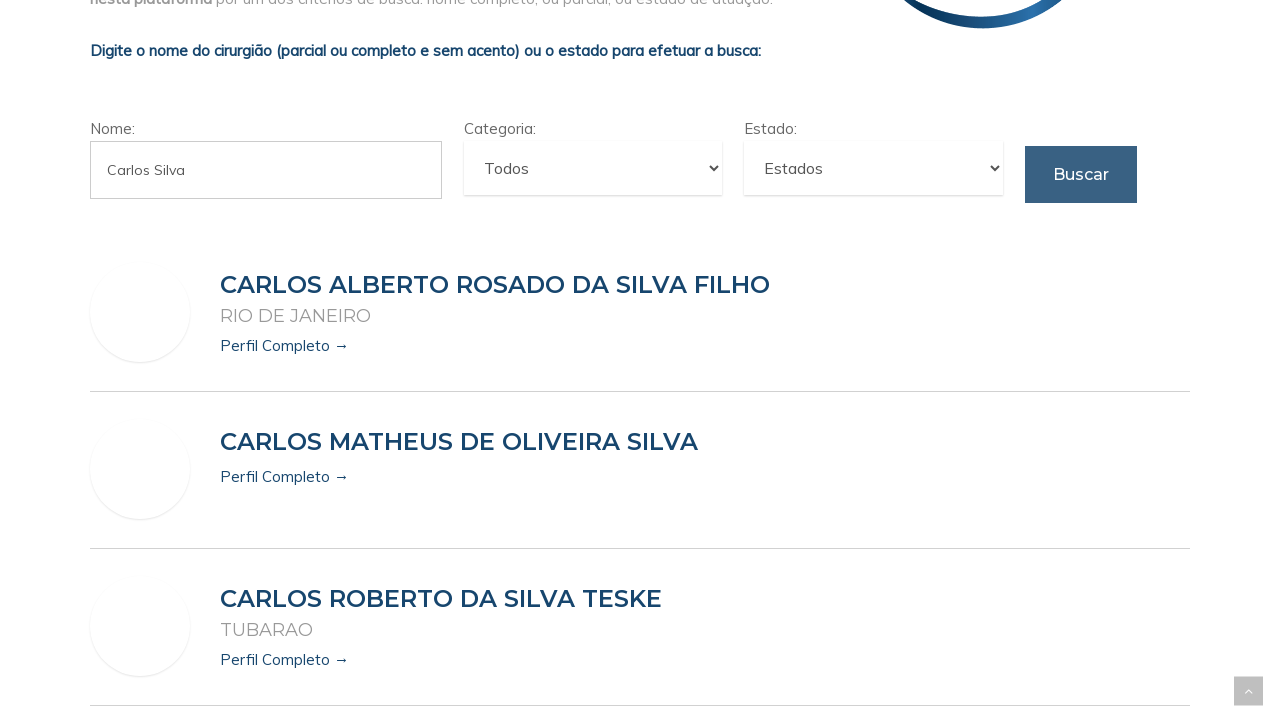

Located first 'Perfil Completo' (Full Profile) link in search results
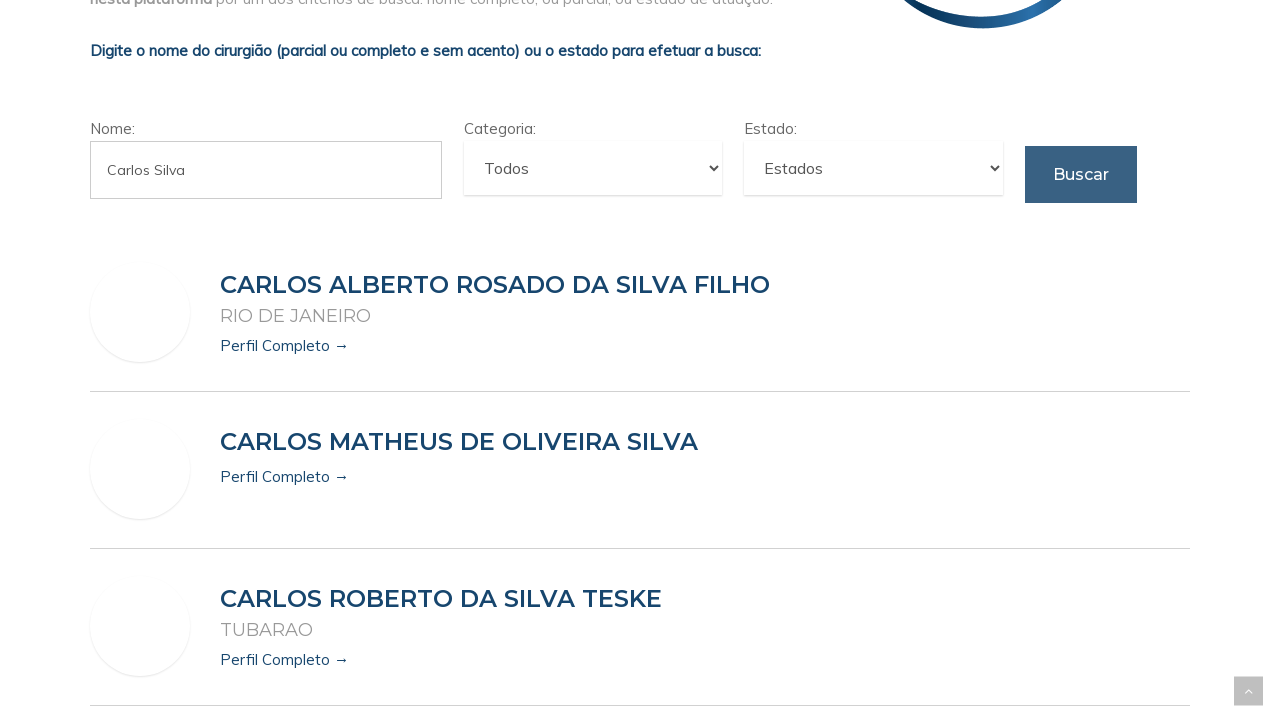

Clicked on first surgeon's full profile link at (285, 346) on a:has-text('Perfil Completo') >> nth=0
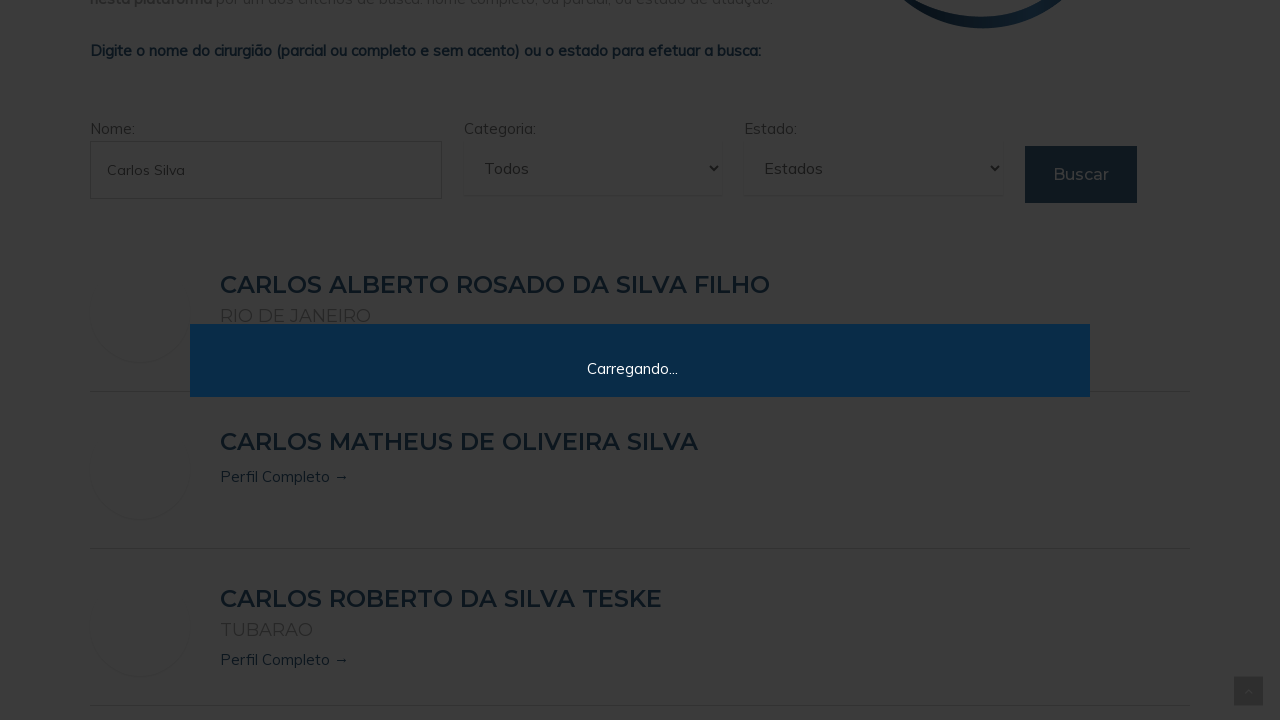

Surgeon profile modal opened and loaded
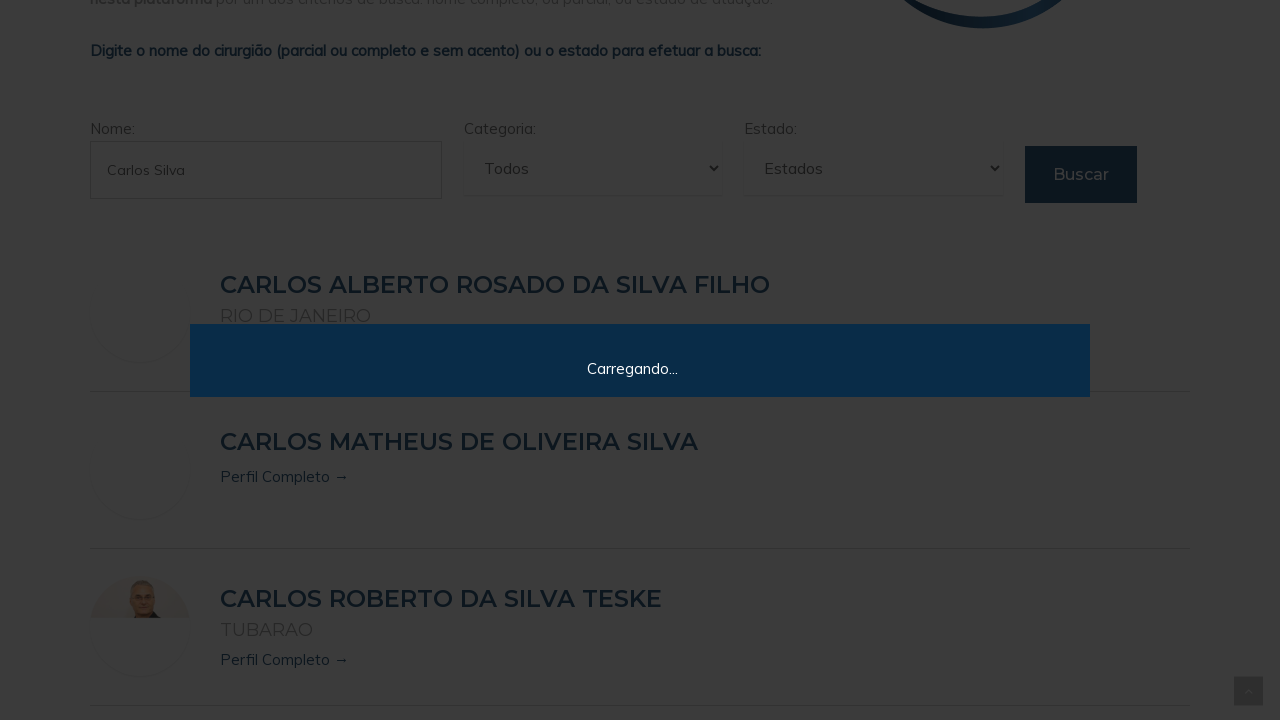

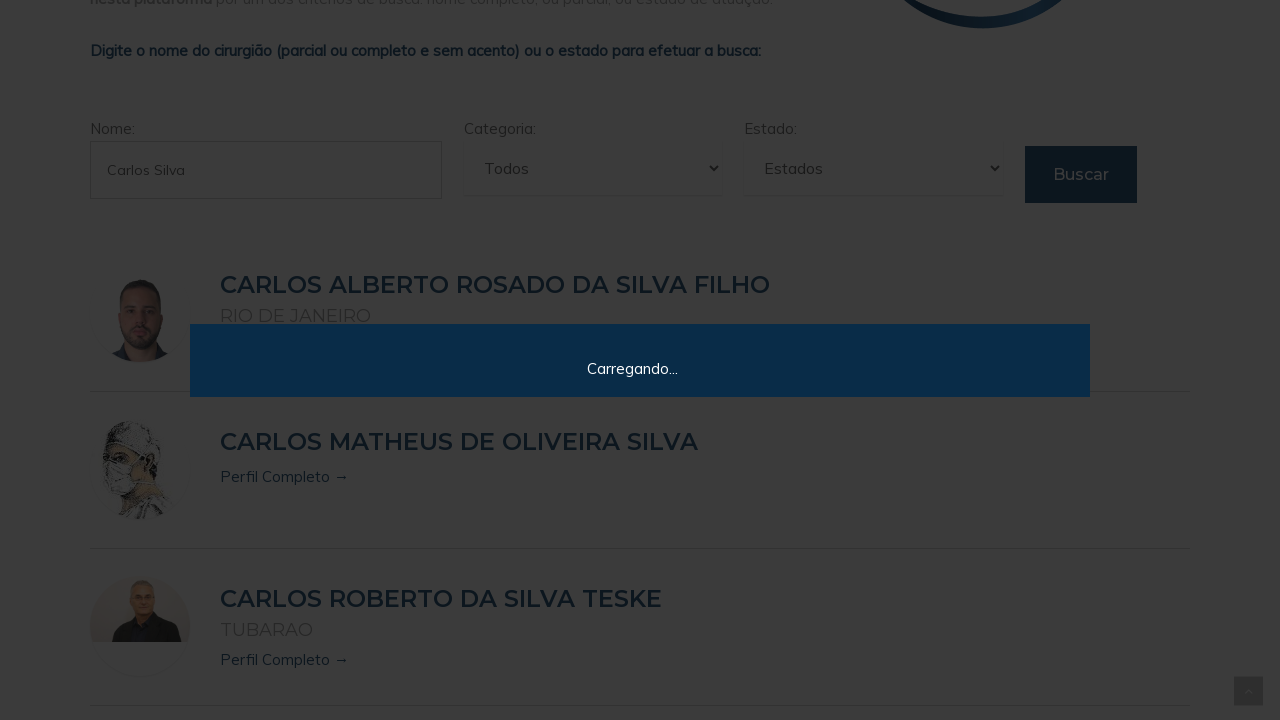